Tests stock price lookup on Rediff Money by switching to an iframe, searching for a stock symbol, and handling multiple windows to get the stock price

Starting URL: https://rediff.com

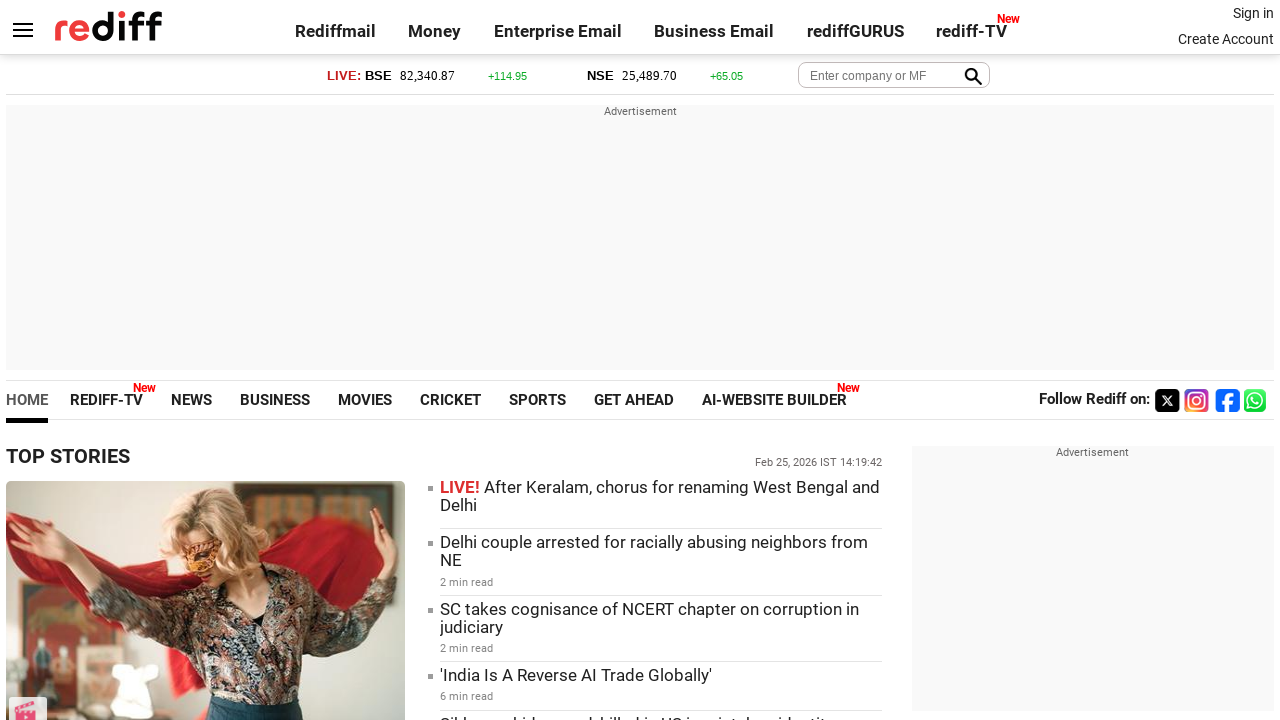

Navigated to https://rediff.com
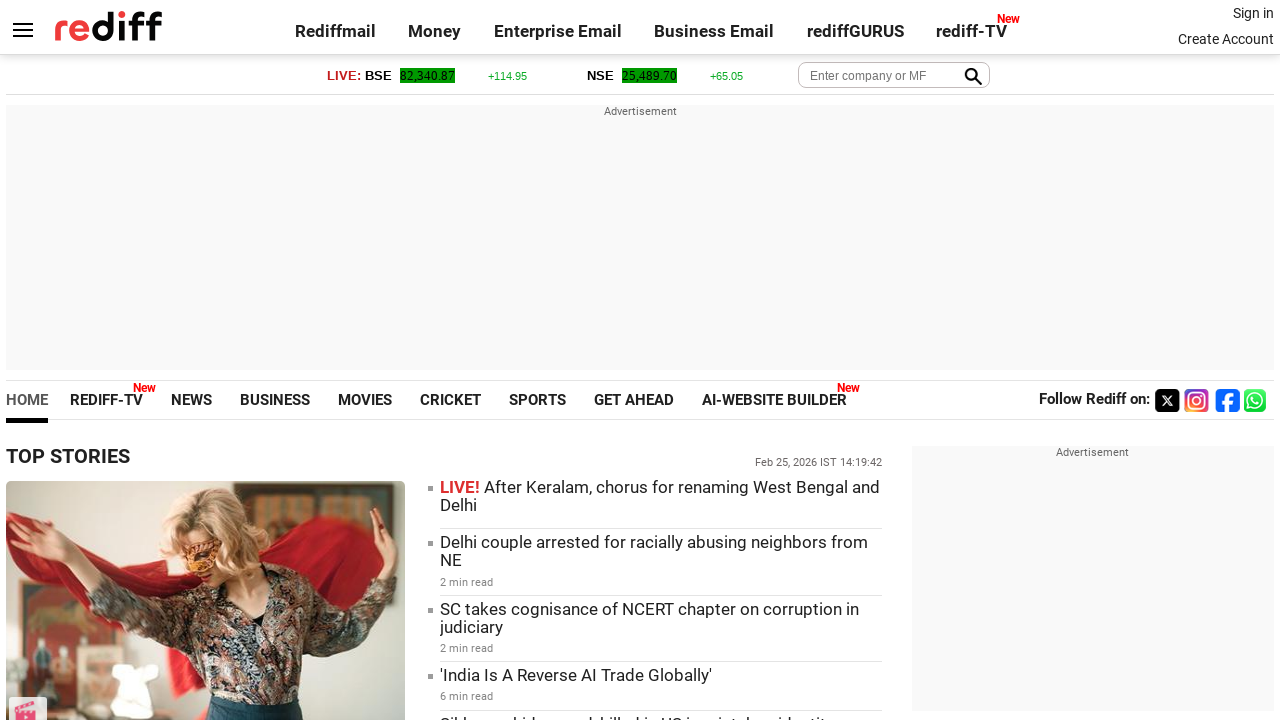

Located money iframe
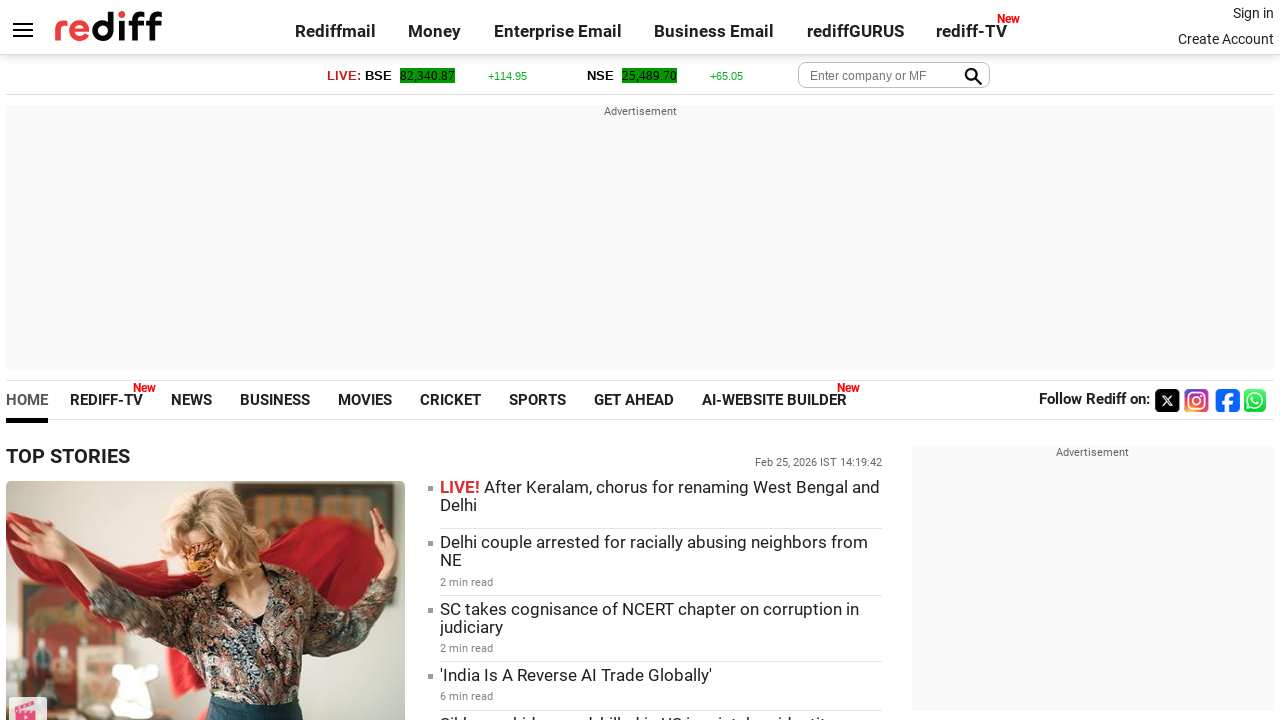

Entered stock symbol 'TCS' in search field on iframe[name='moneyiframe'] >> internal:control=enter-frame >> #query
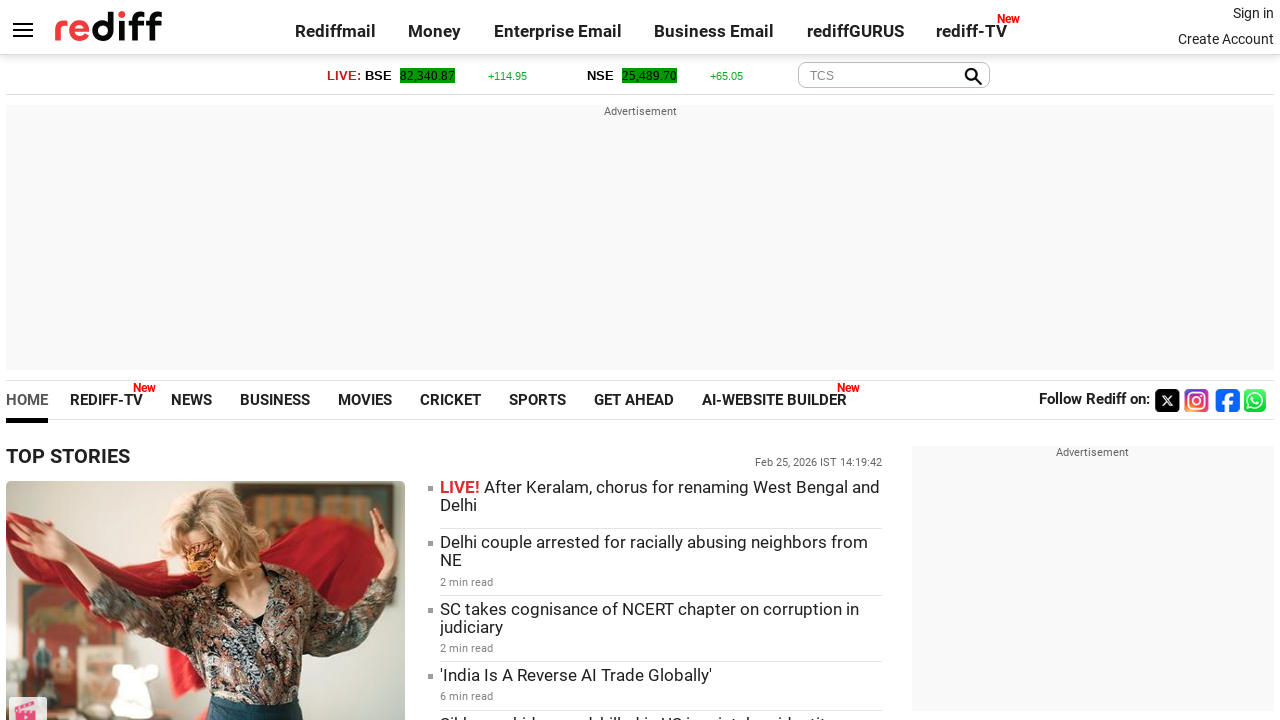

Clicked get quote button at (969, 76) on iframe[name='moneyiframe'] >> internal:control=enter-frame >> .getqbtn
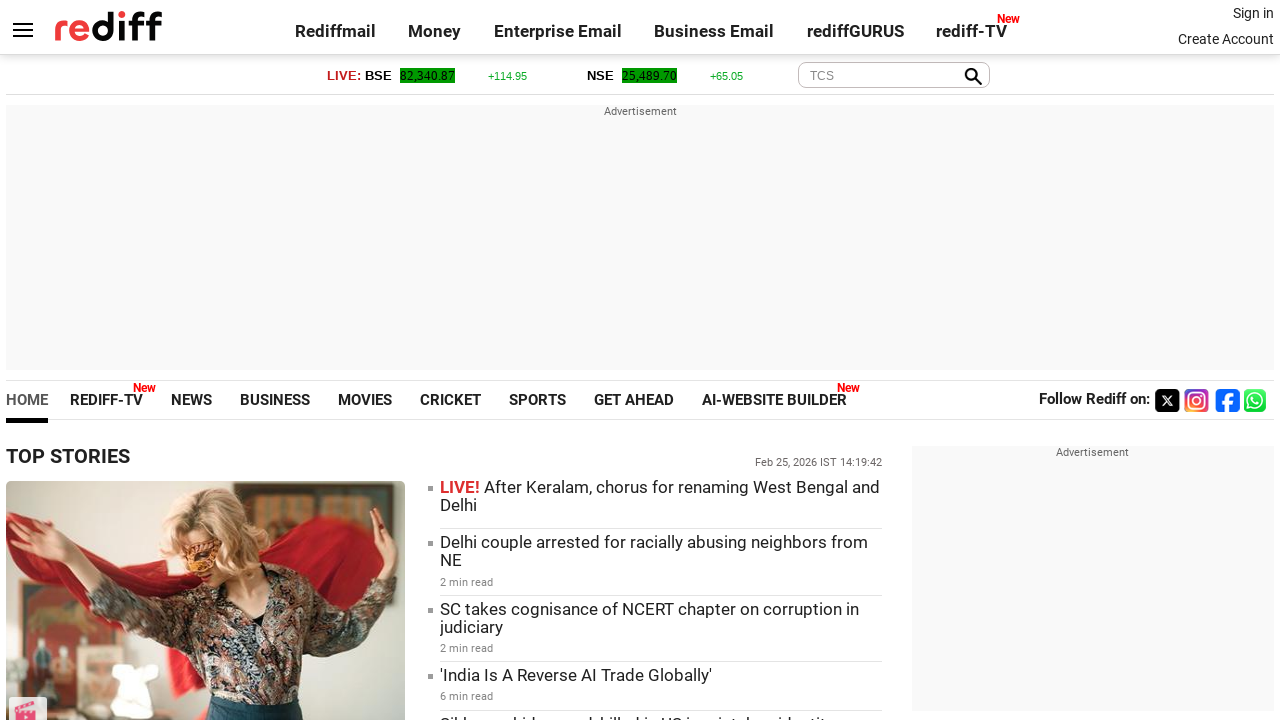

Popup window opened
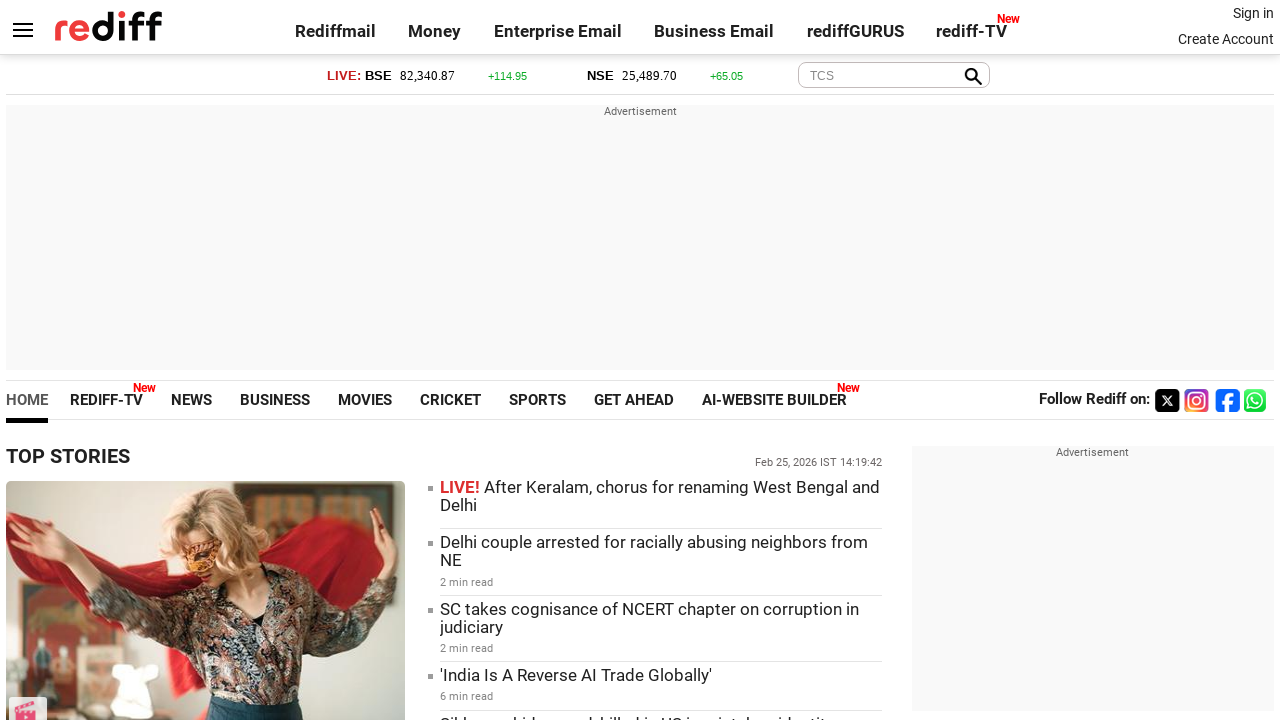

Stock price element loaded in popup
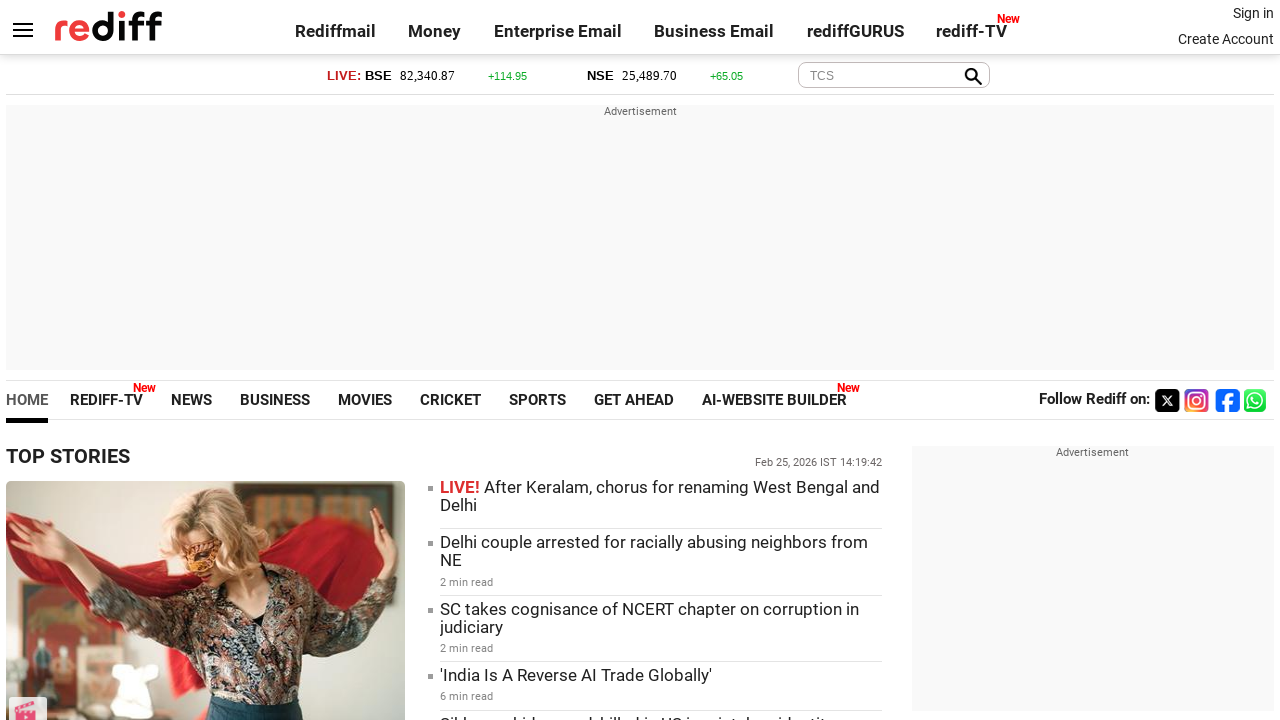

Retrieved stock price: 2,617.95
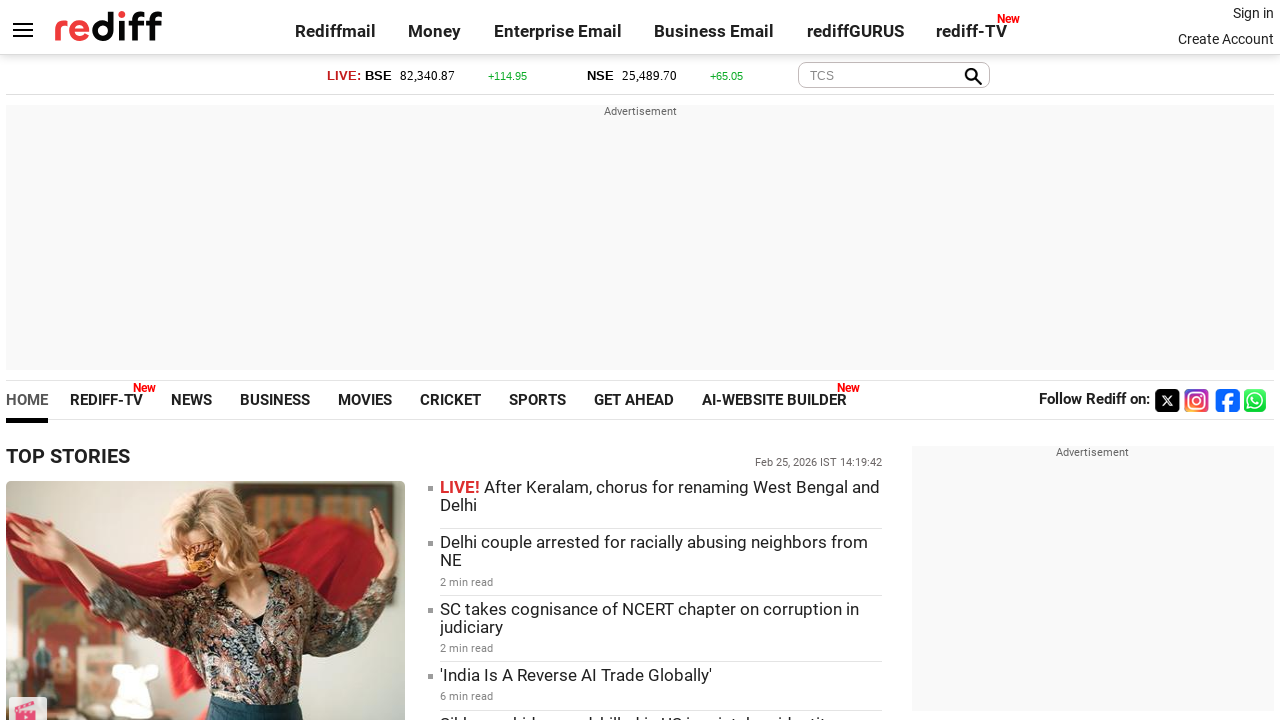

Closed popup window
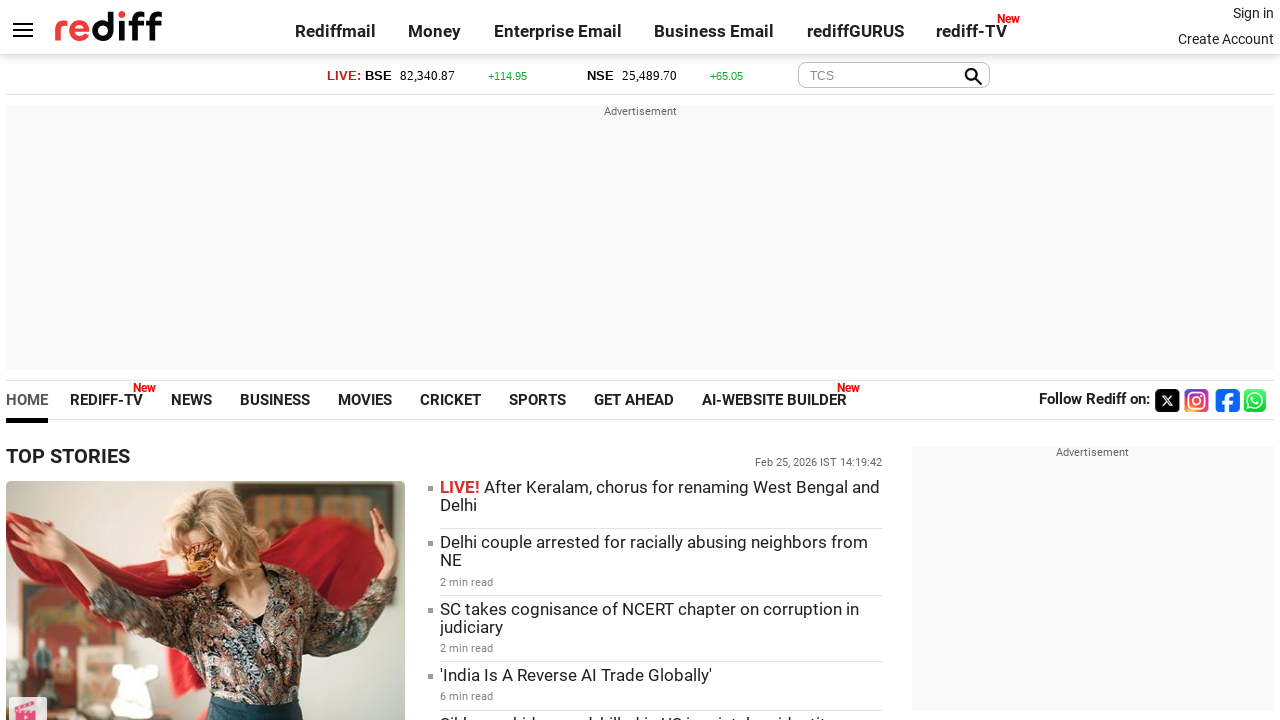

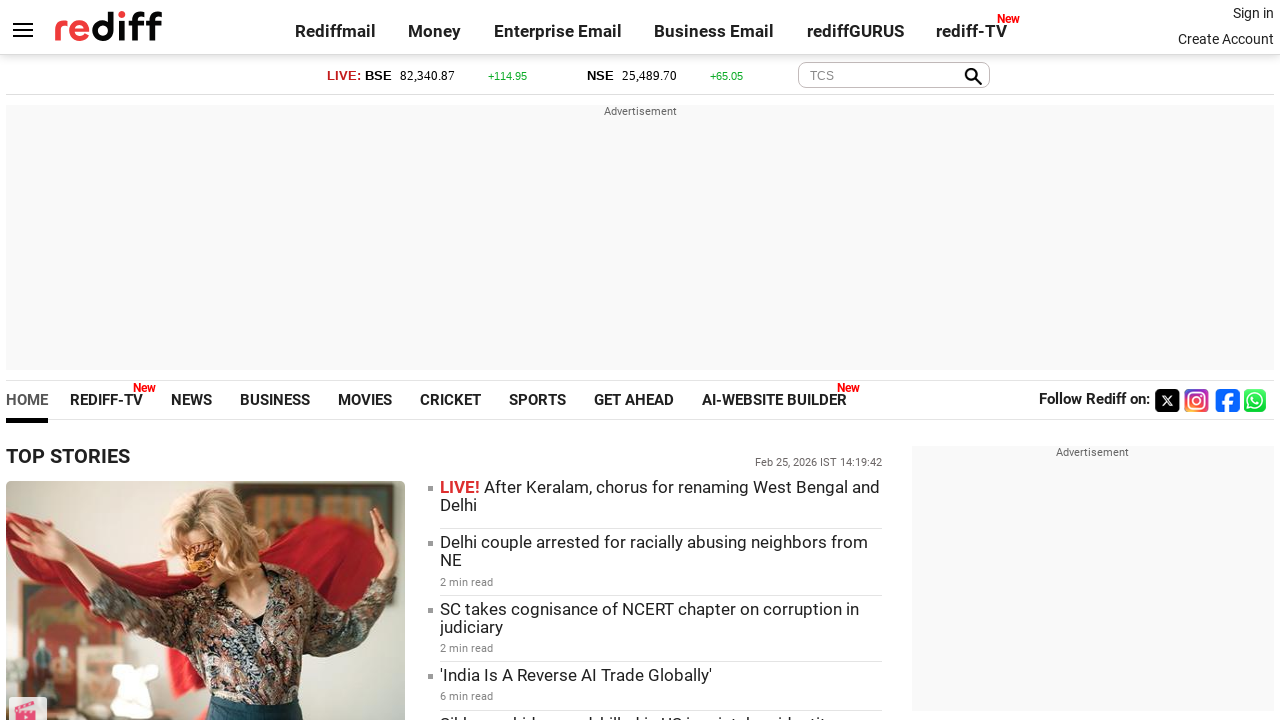